Tests the geolocation feature by setting custom geolocation coordinates (San Francisco), clicking the button to get location, and verifying the displayed latitude and longitude values.

Starting URL: https://the-internet.herokuapp.com/geolocation

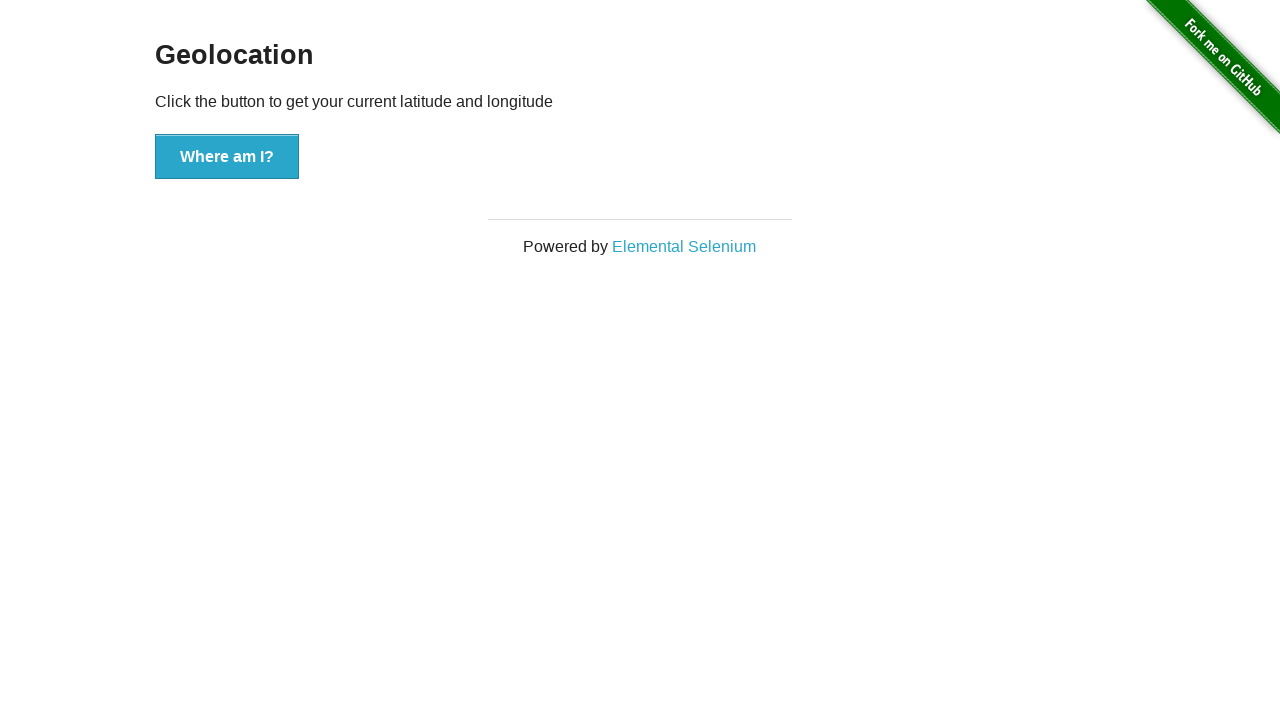

Granted geolocation permission to context
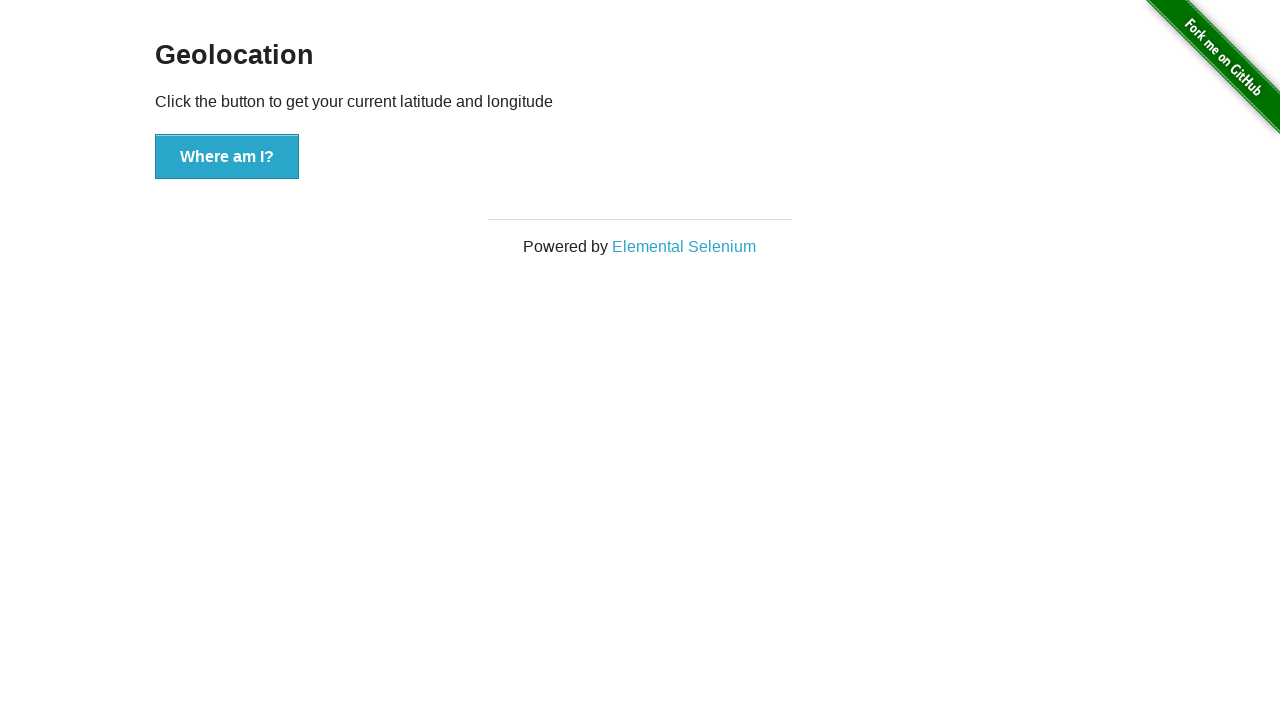

Set geolocation coordinates to San Francisco (37.774929, -122.419416)
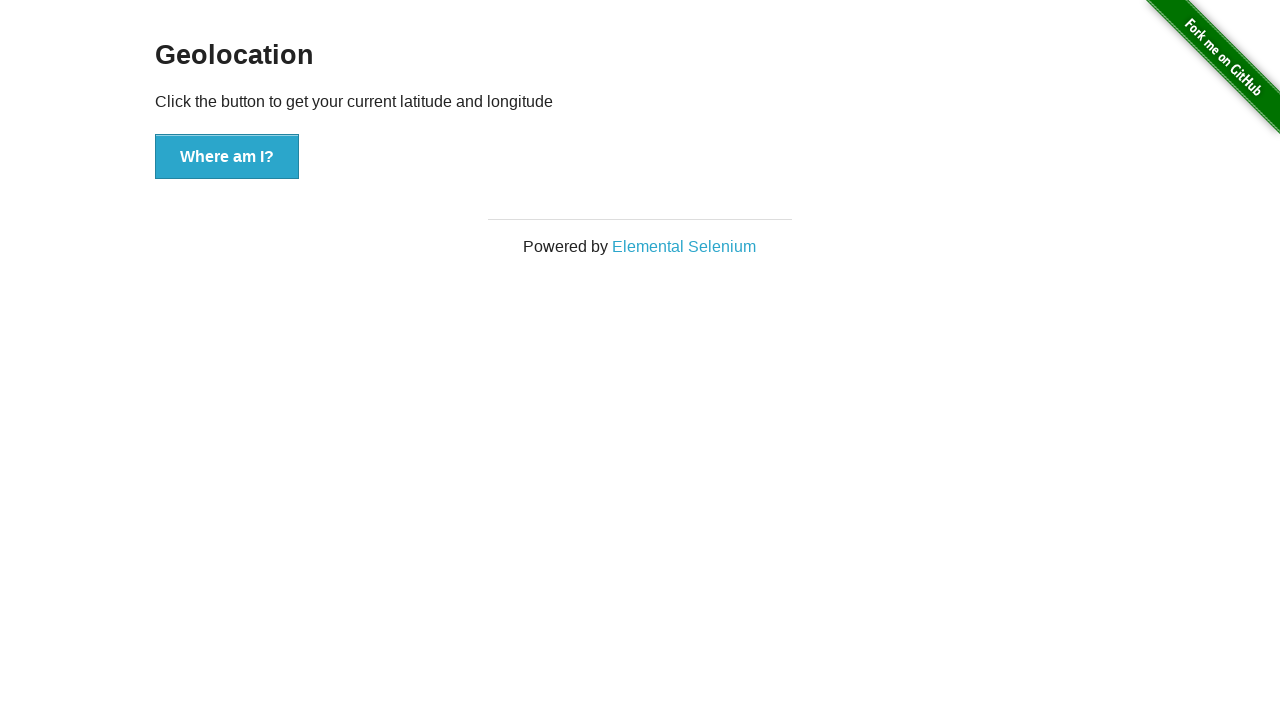

Clicked button to get current location at (227, 157) on button
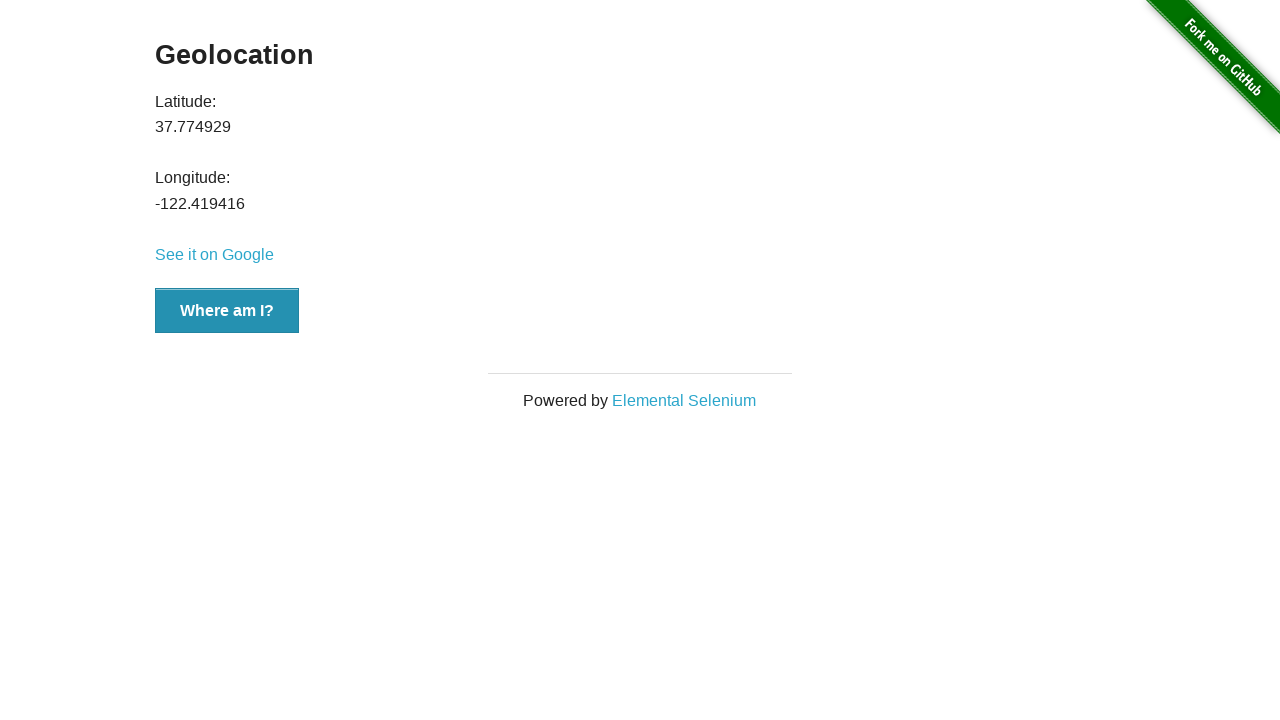

Latitude value element loaded
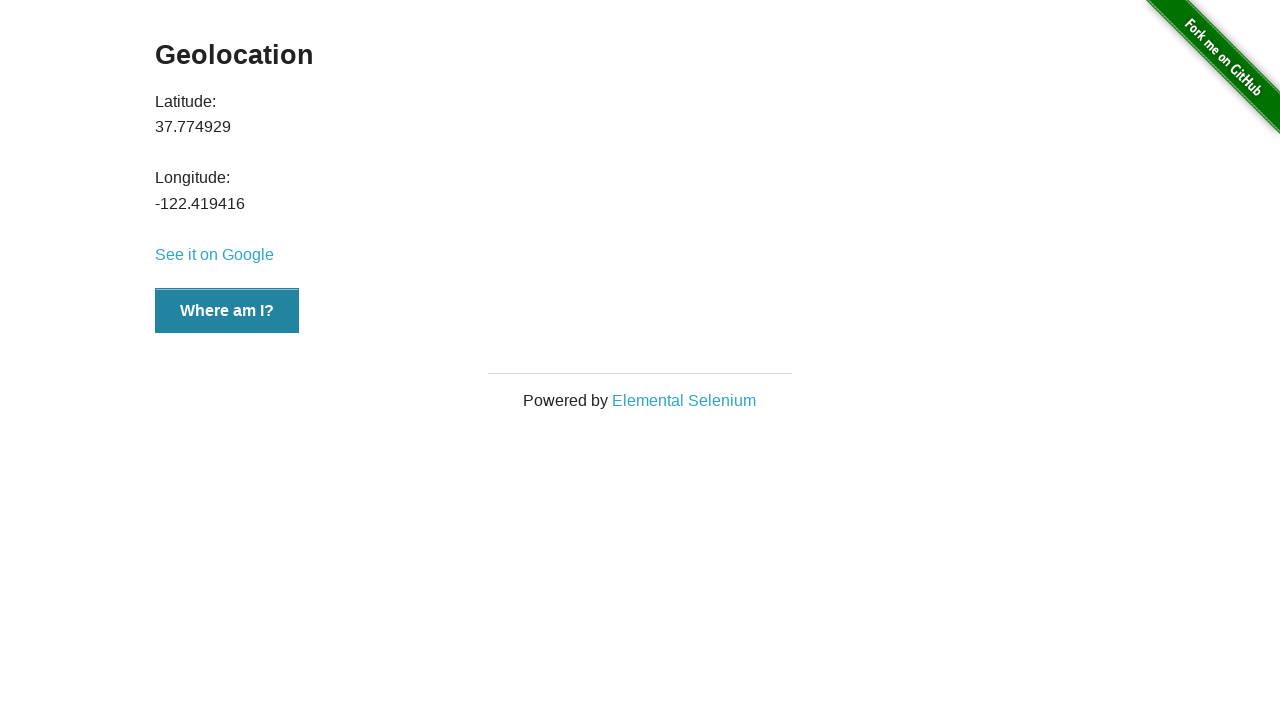

Retrieved latitude value: 37.774929
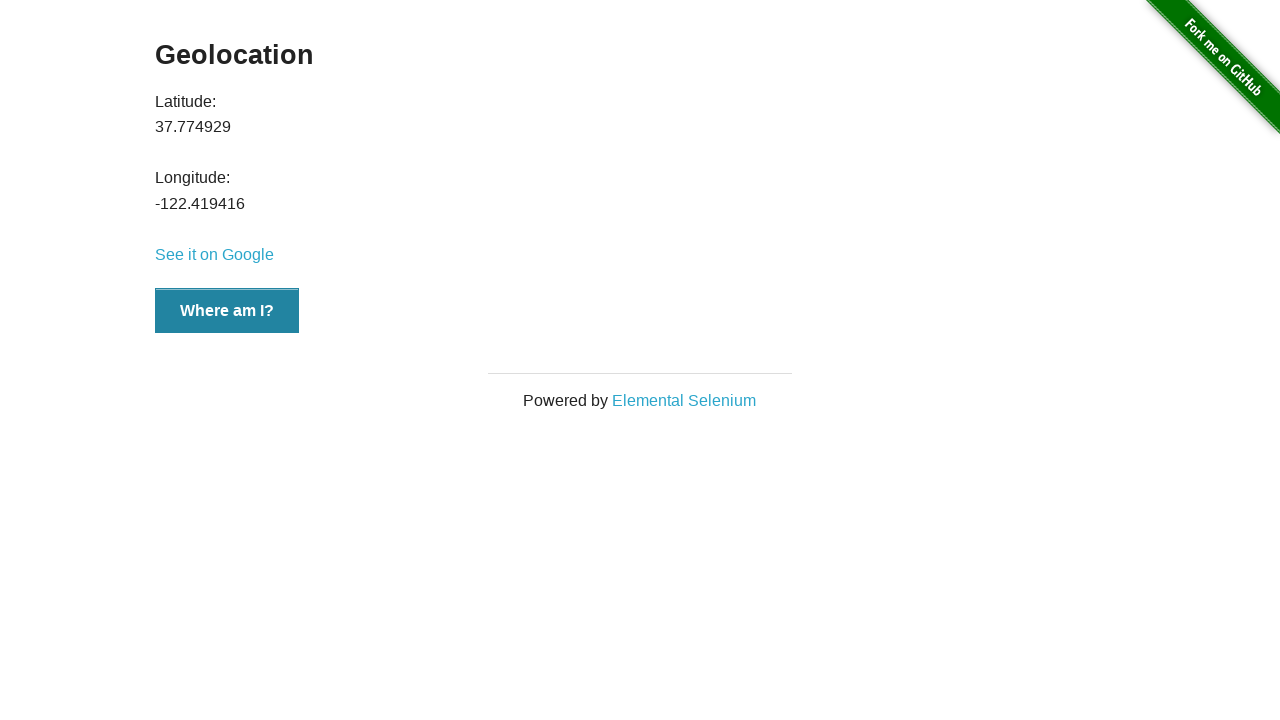

Retrieved longitude value: -122.419416
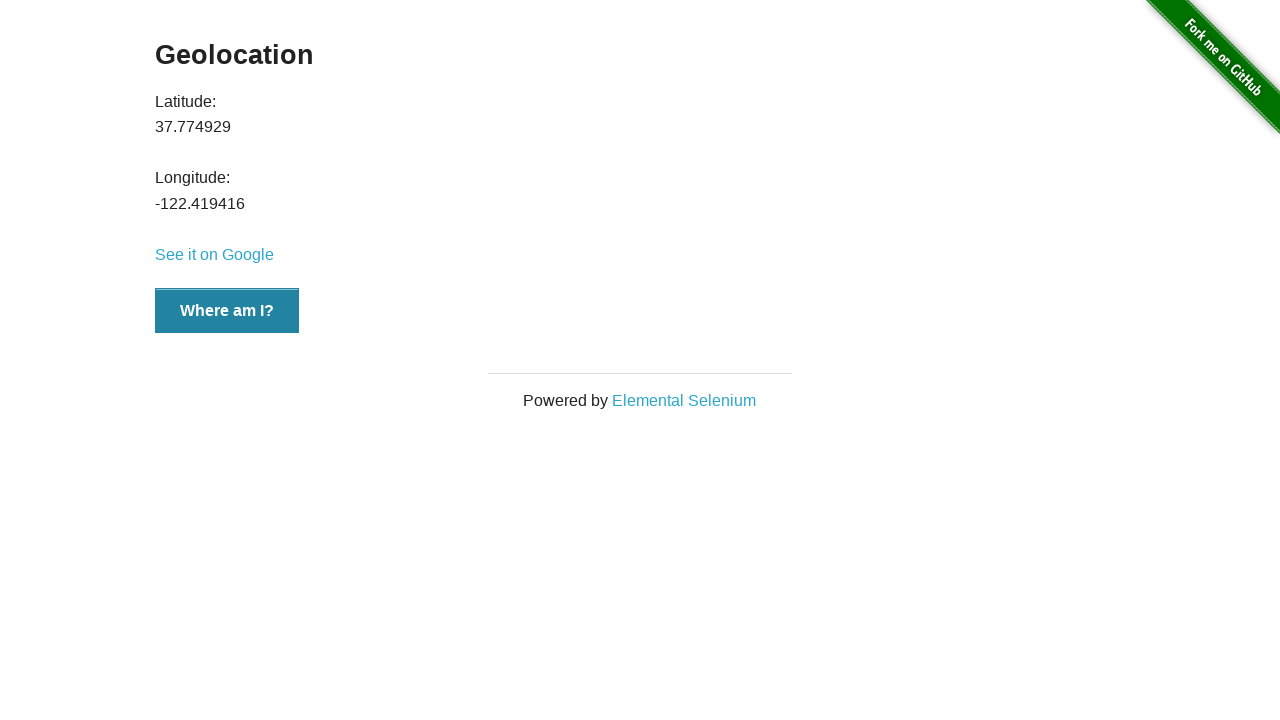

Asserted that latitude value is not None
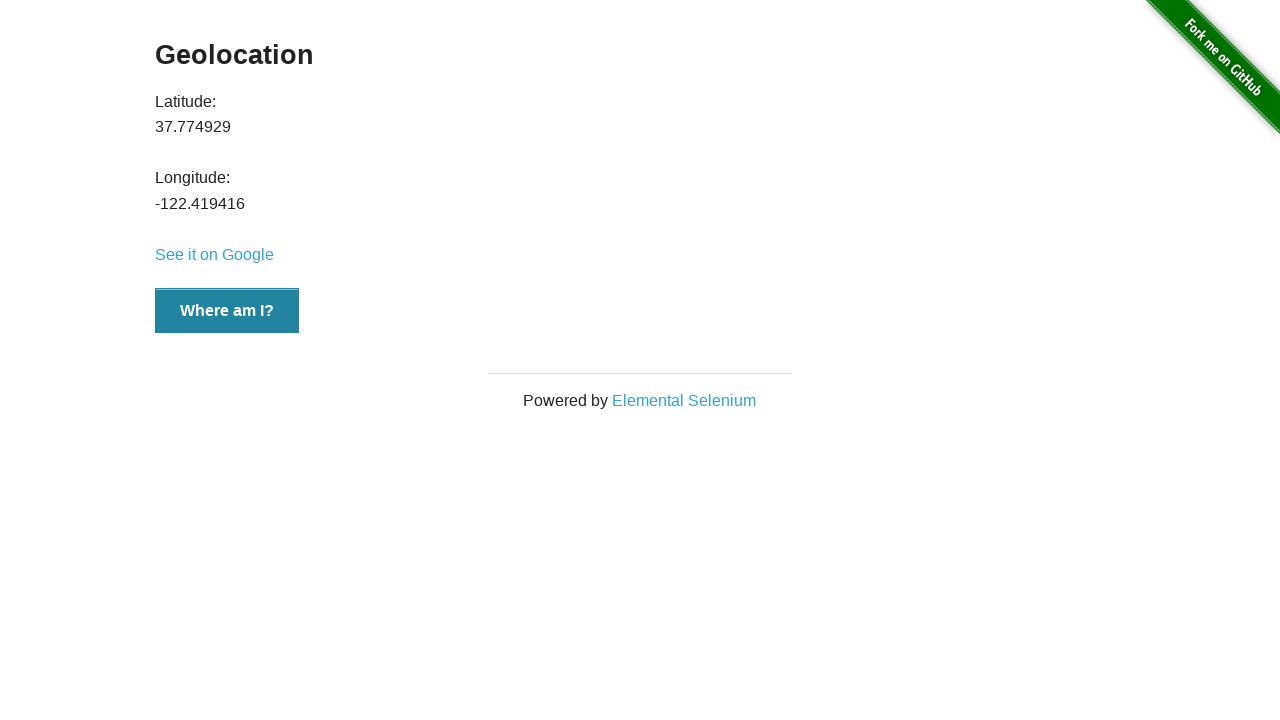

Asserted that longitude value is not None
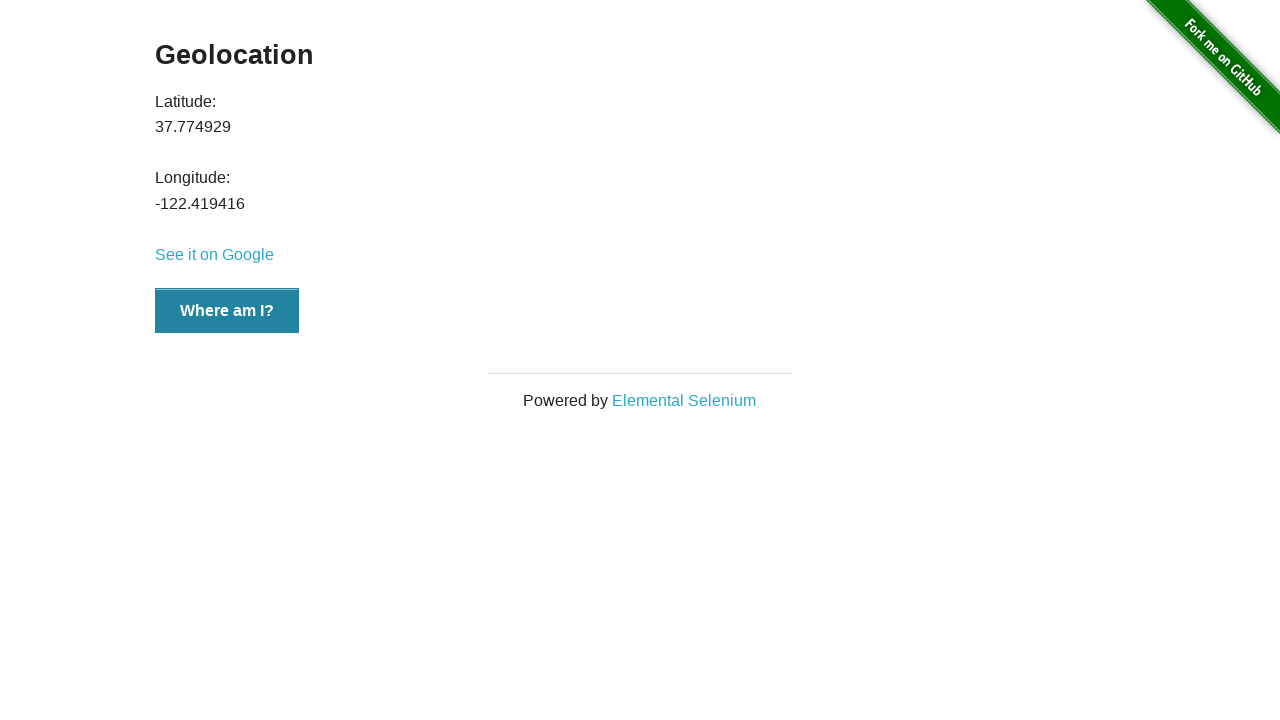

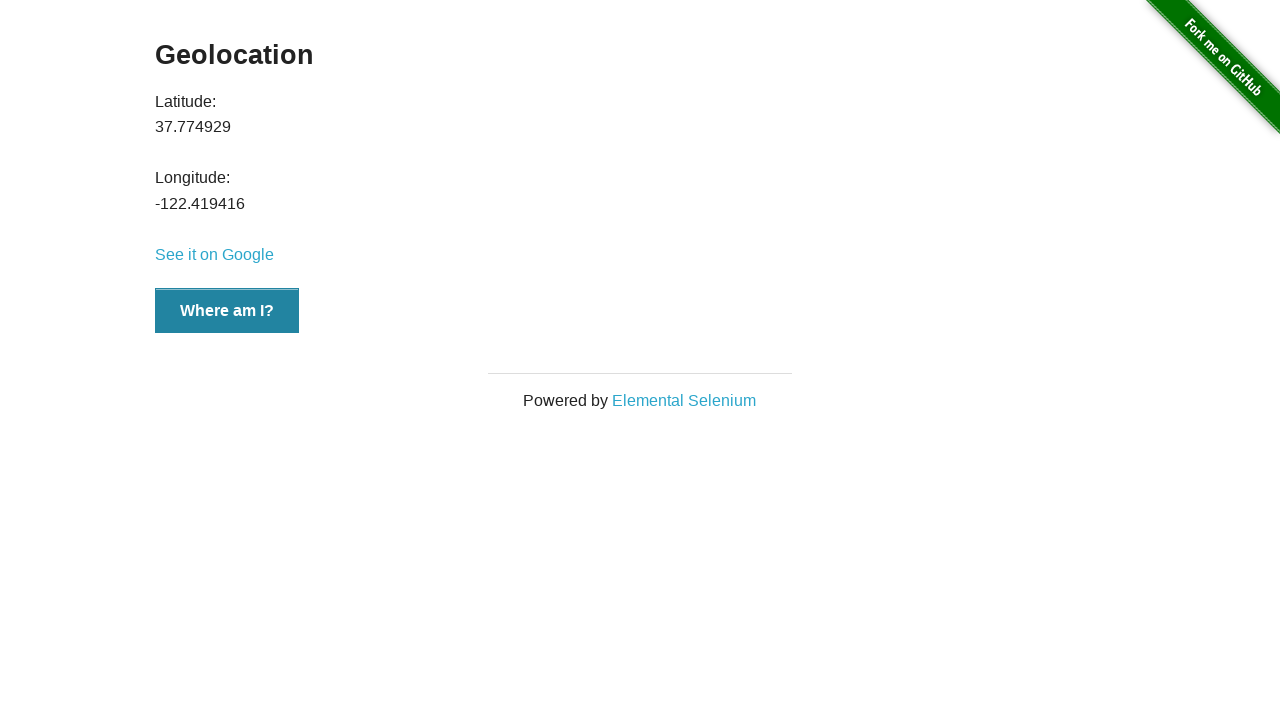